Navigates to Rediff Money page and verifies the presence of market indices table by locating table rows and columns

Starting URL: https://money.rediff.com/index.html

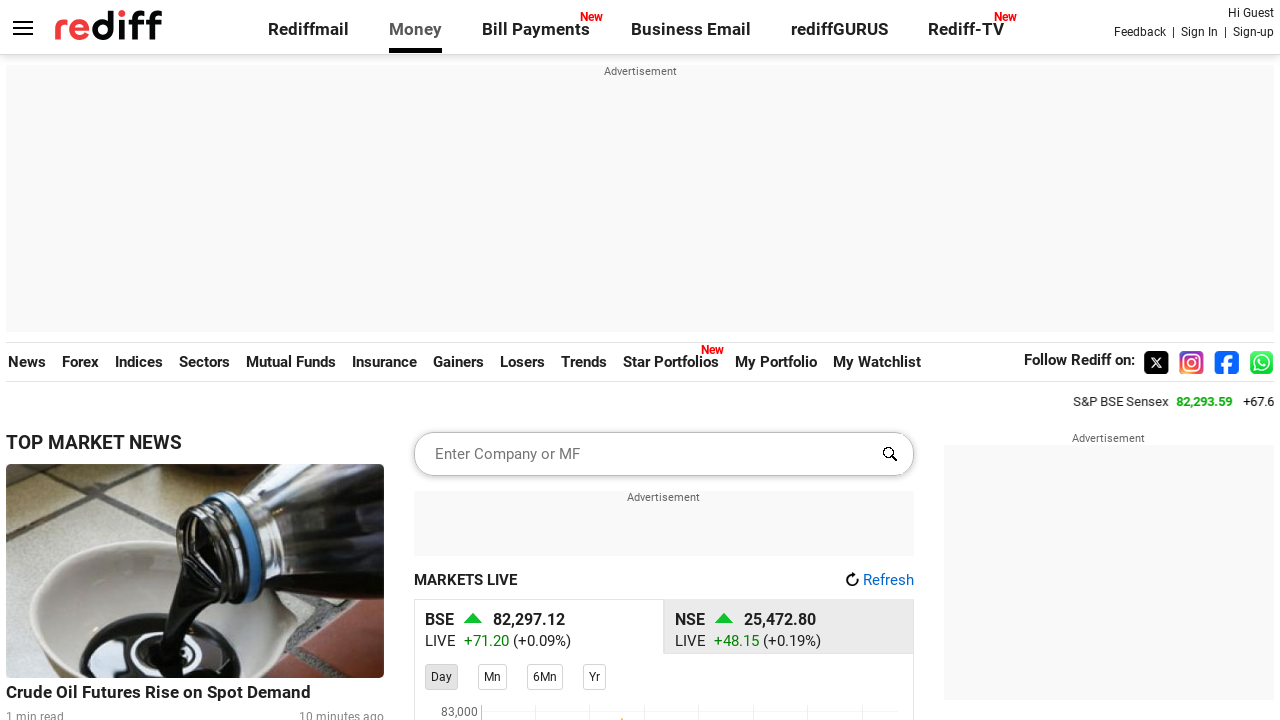

Navigated to Rediff Money home page
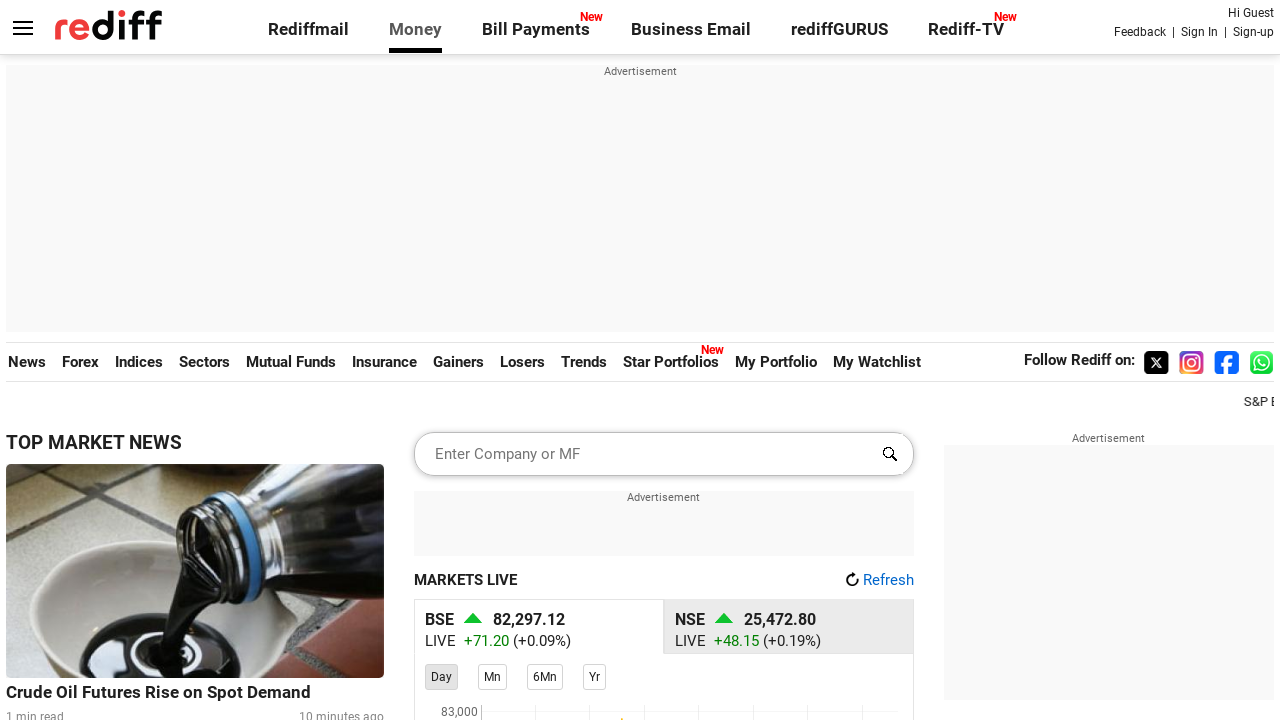

Market indices table container loaded
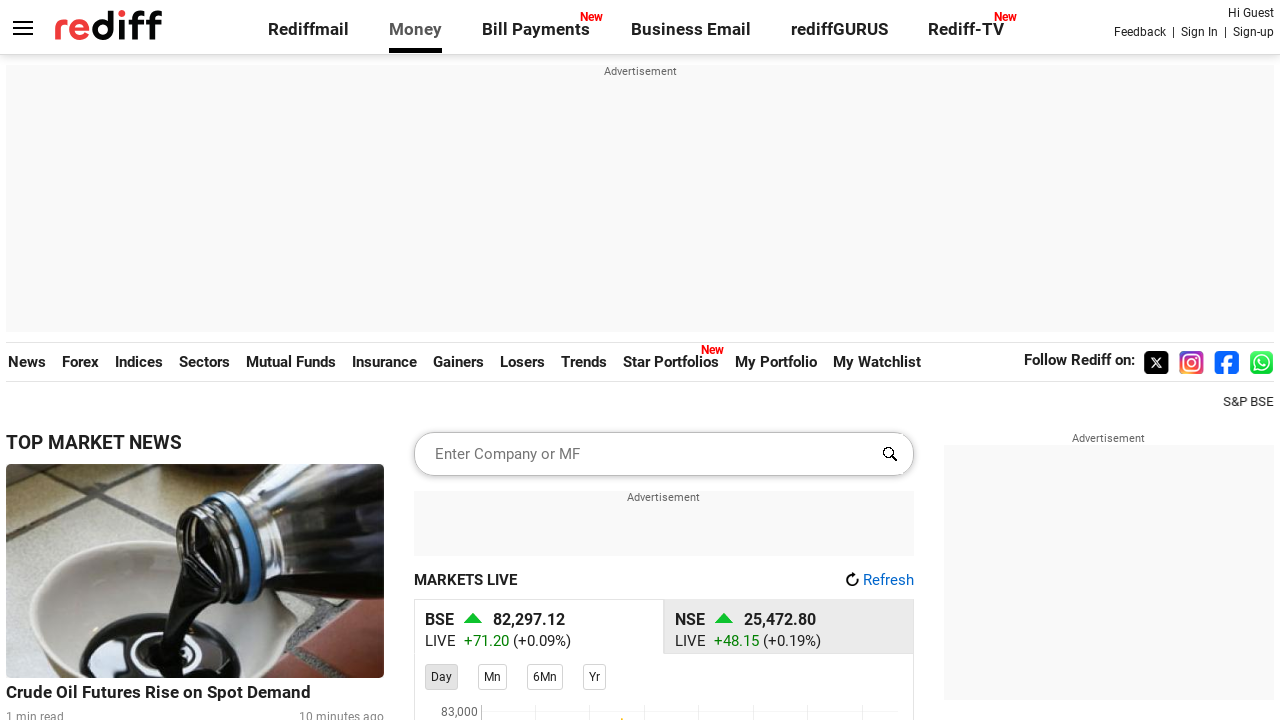

Table rows (ul elements) are present in the DOM
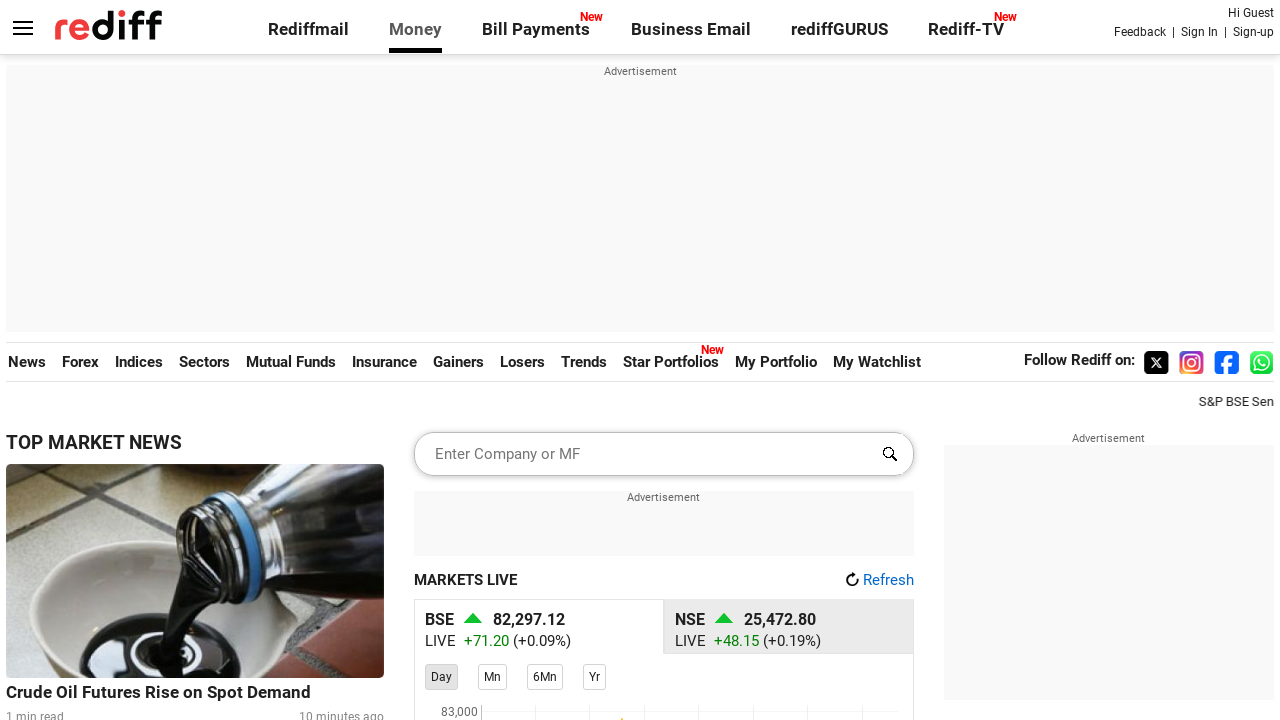

Table columns (li elements) are present in the first row
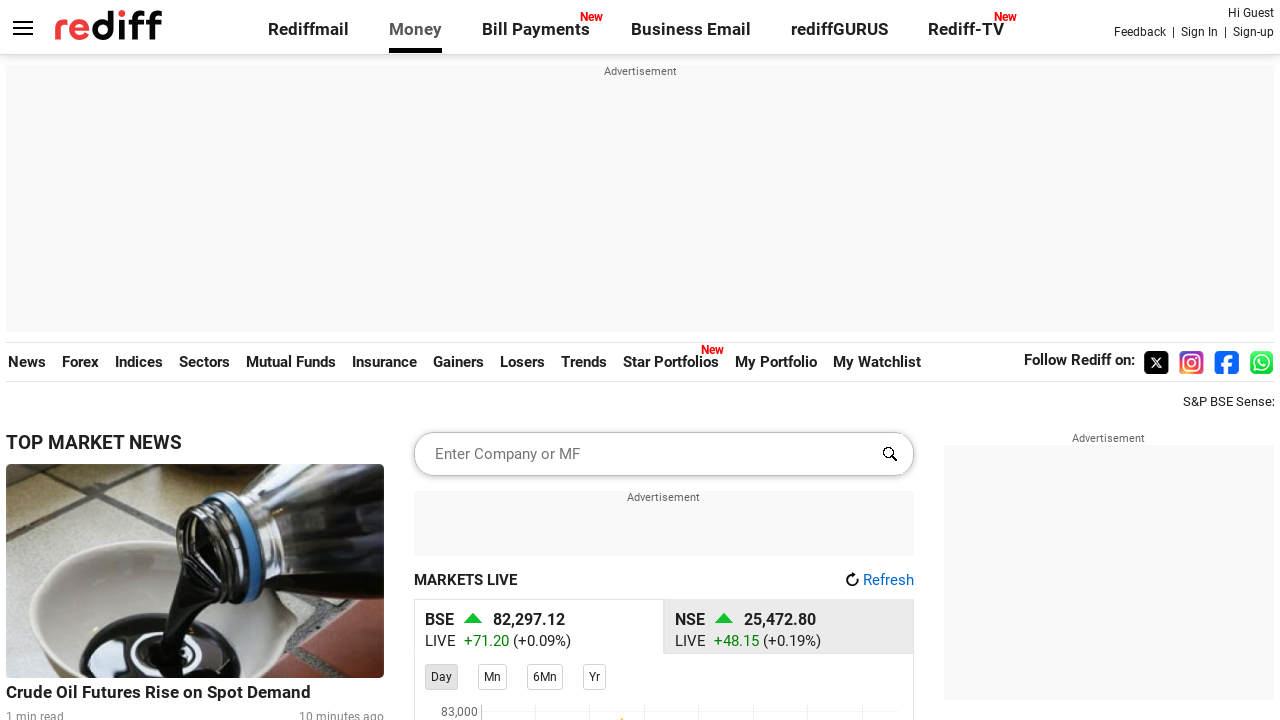

Located all table rows using XPath locator
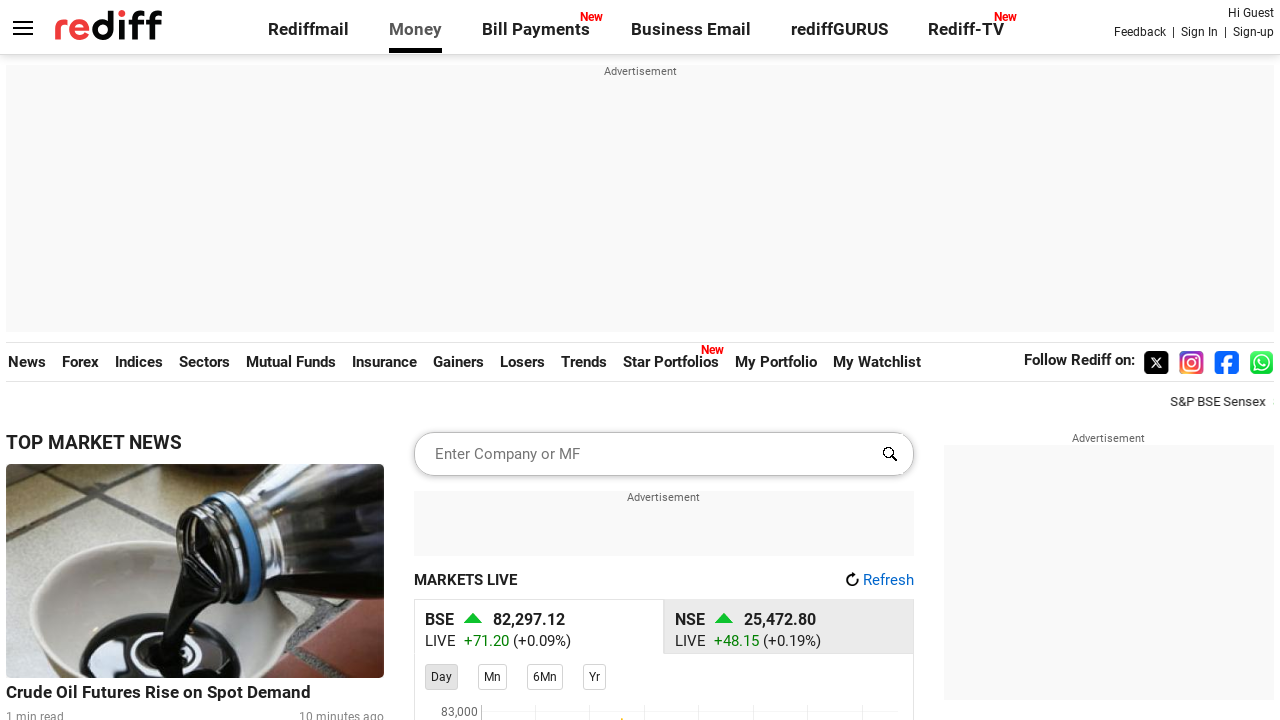

Verified that market indices table contains at least one row
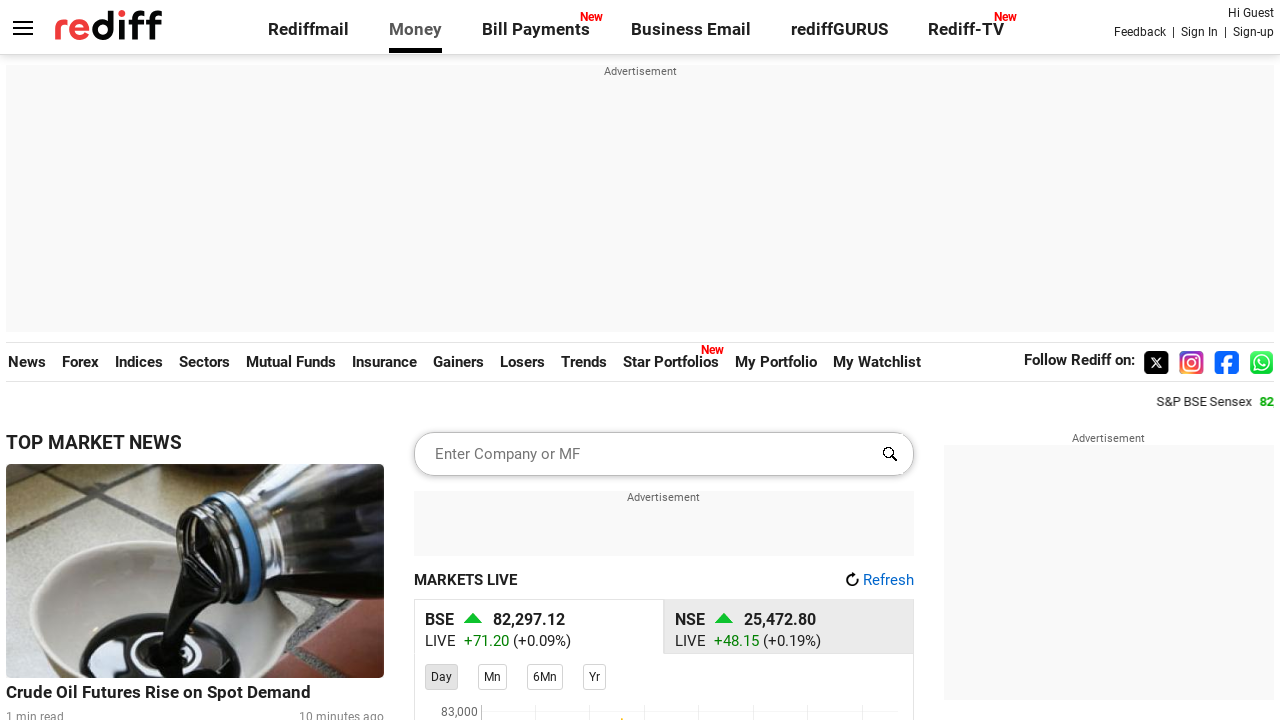

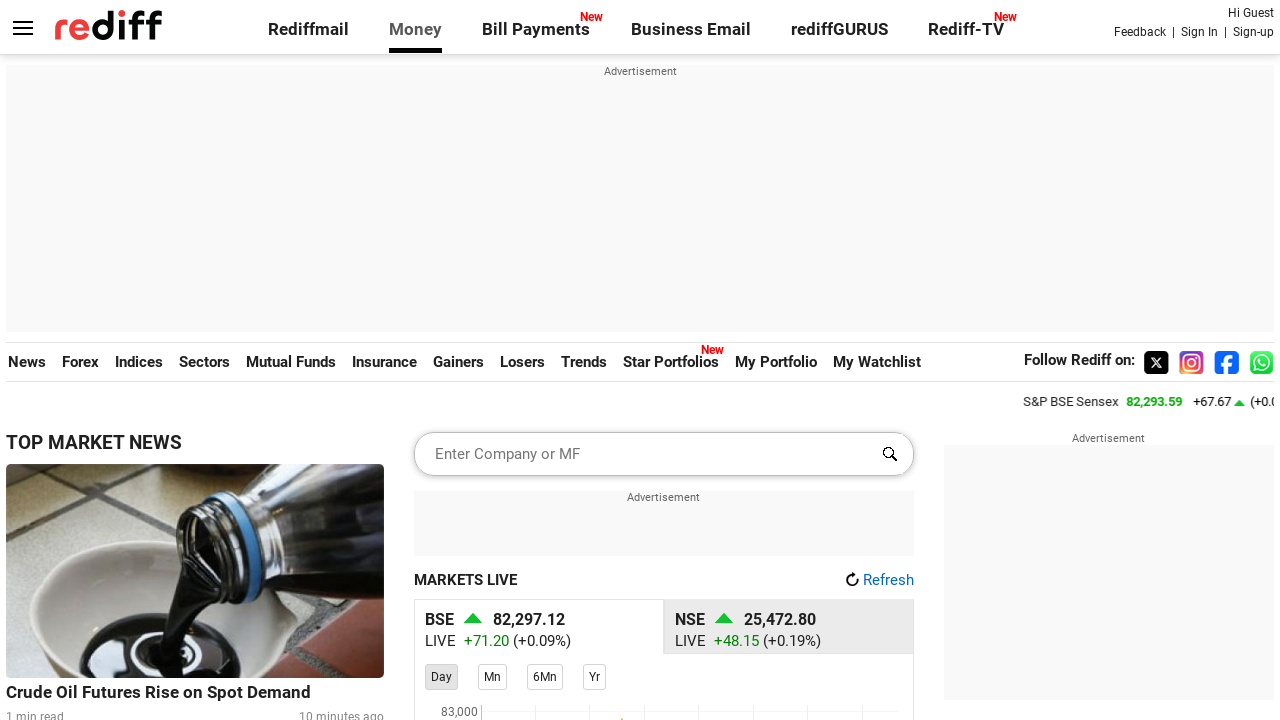